Tests handling of a JavaScript prompt dialog by entering text and accepting it

Starting URL: https://the-internet.herokuapp.com/javascript_alerts

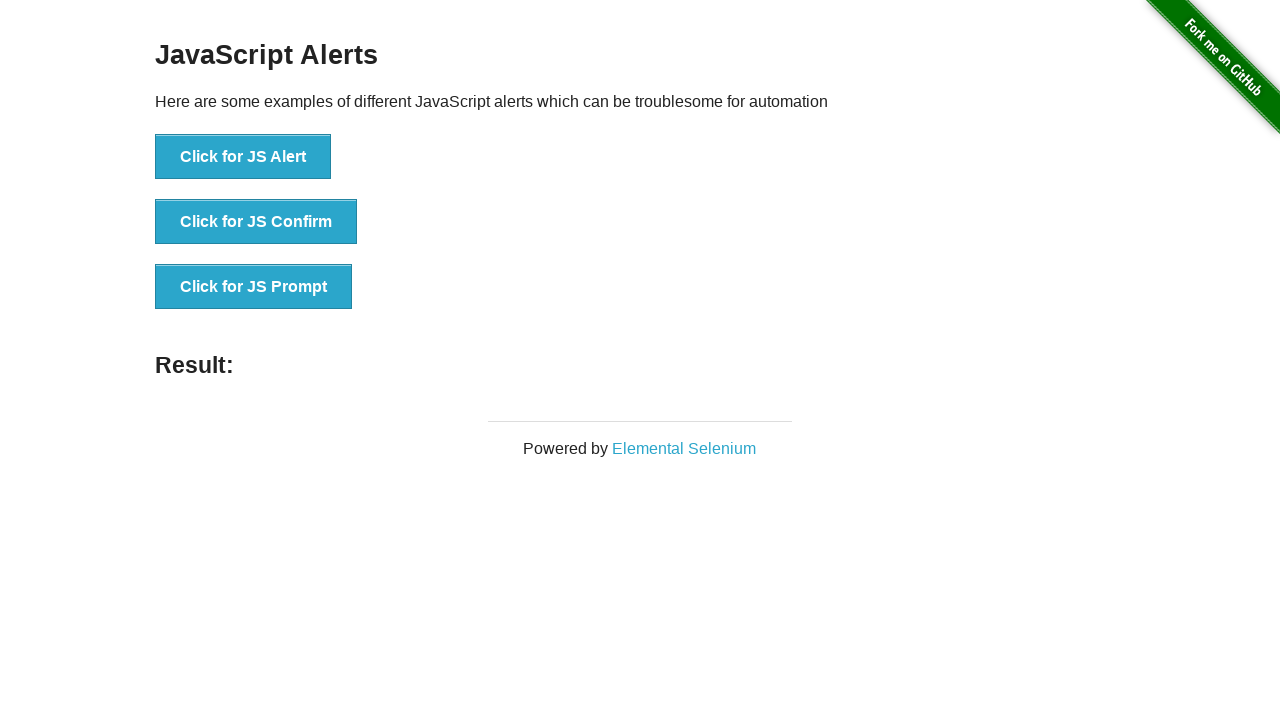

Set up dialog handler to accept prompt with 'Welcome'
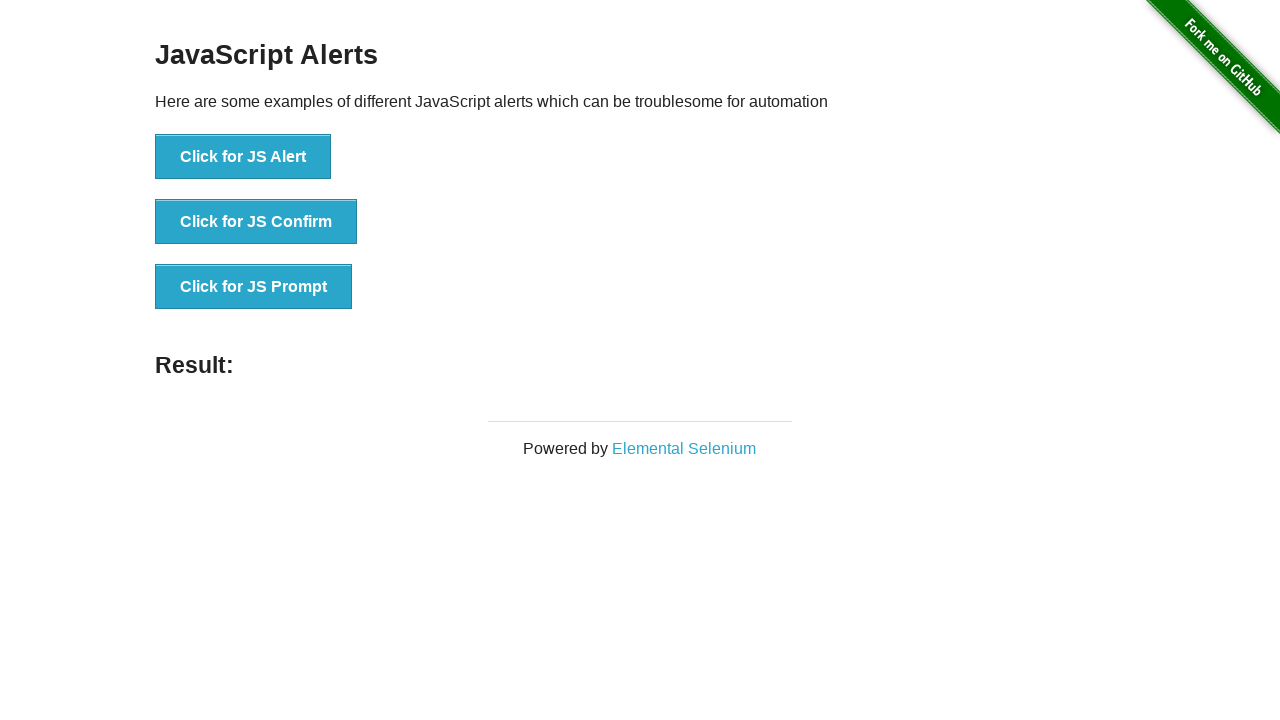

Clicked button to trigger JavaScript prompt dialog at (254, 287) on xpath=//button[normalize-space()='Click for JS Prompt']
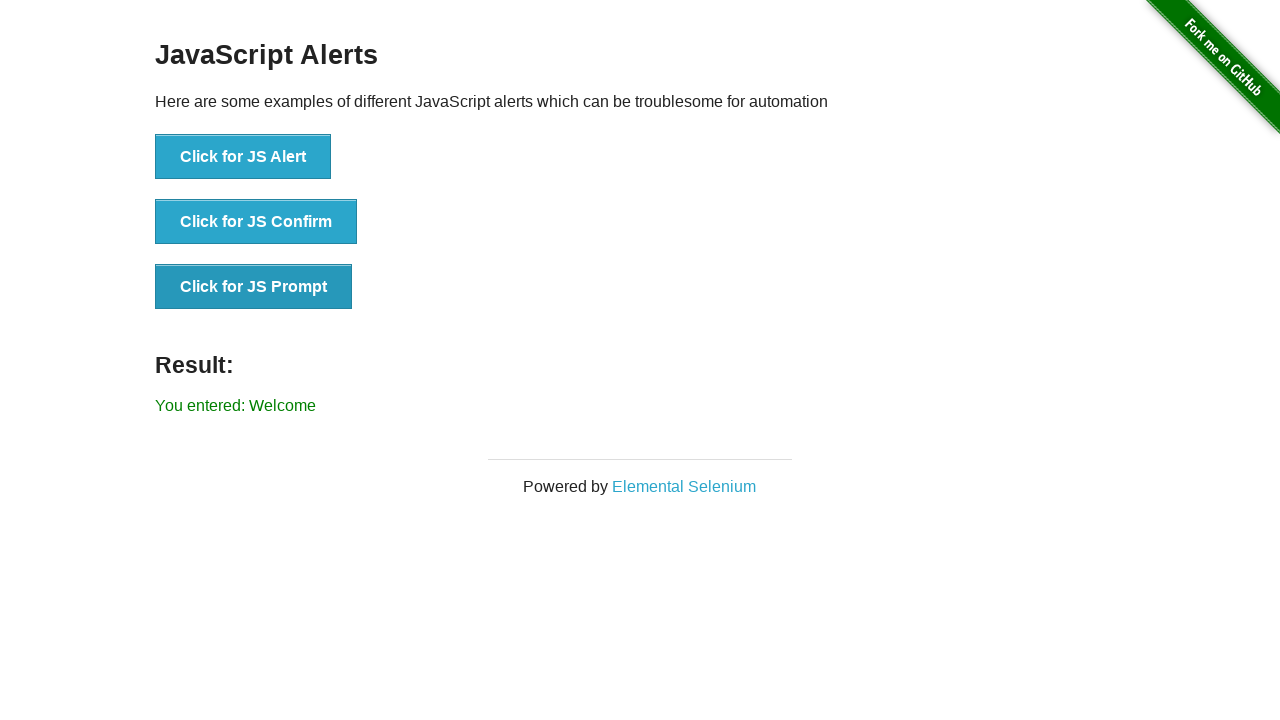

Prompt result appeared on page
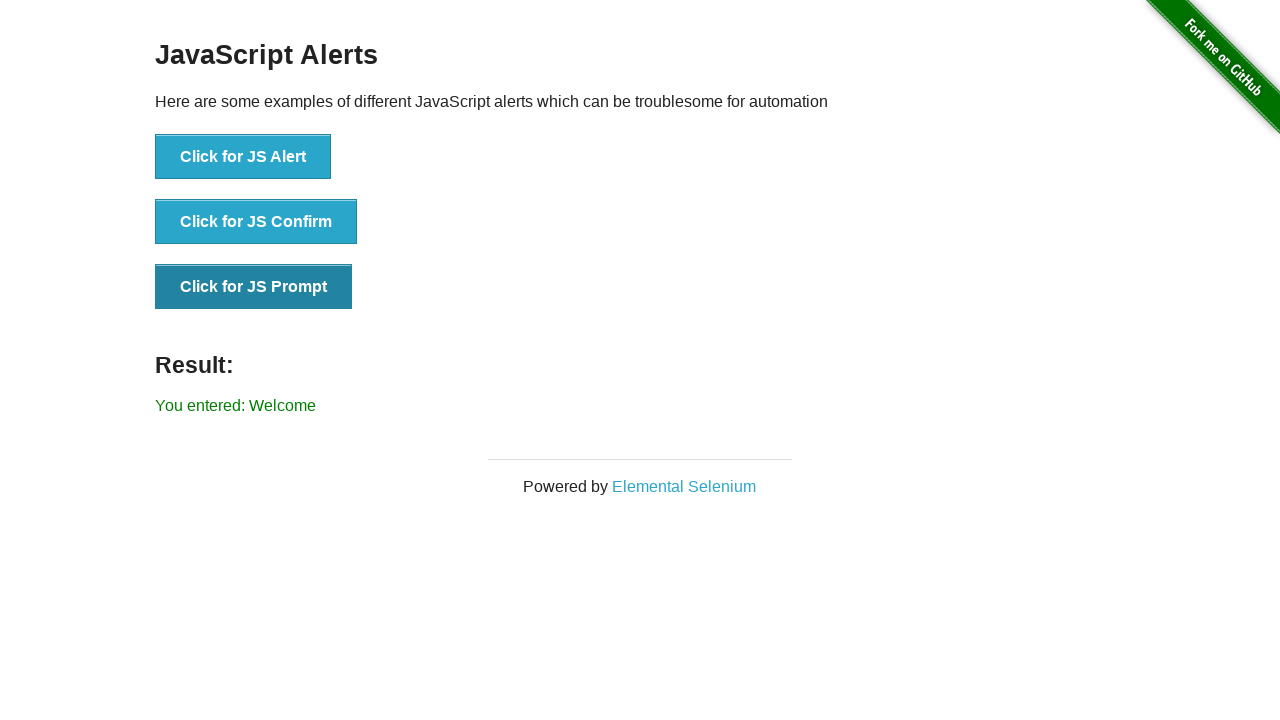

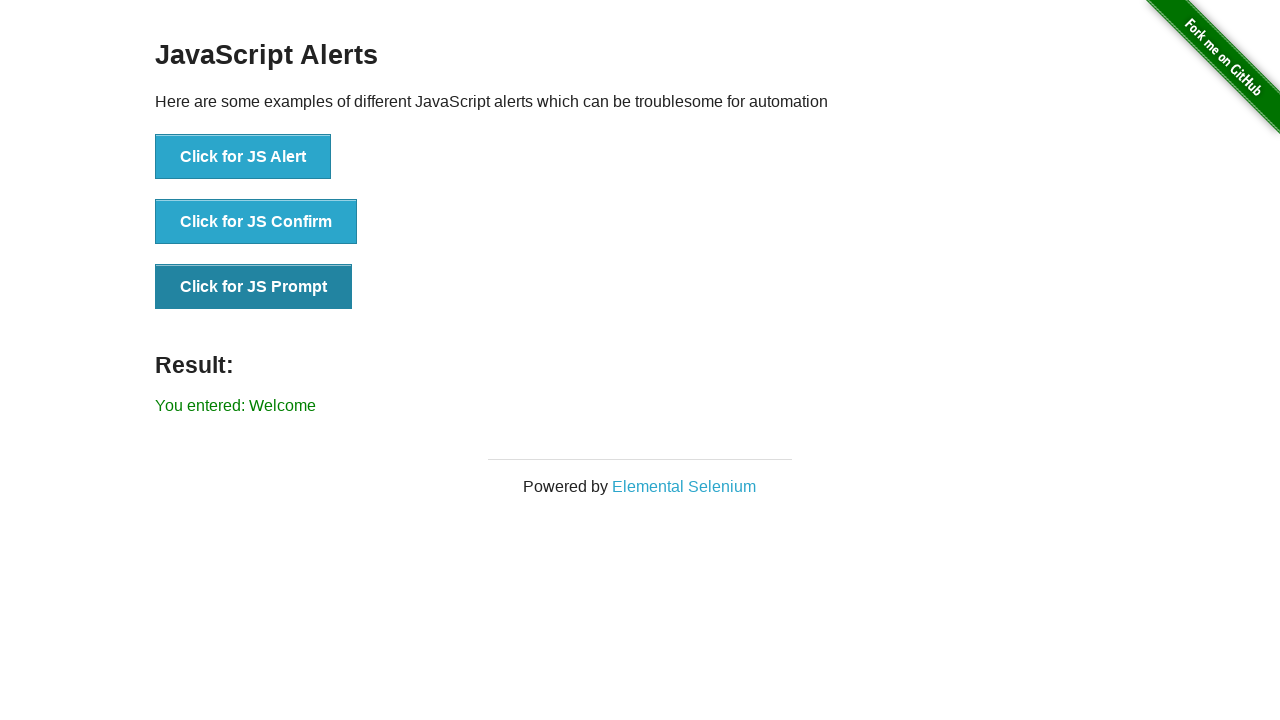